Tests jQuery Growl notification injection by loading jQuery and jQuery Growl libraries via JavaScript, then displaying various notification messages on the page.

Starting URL: http://the-internet.herokuapp.com

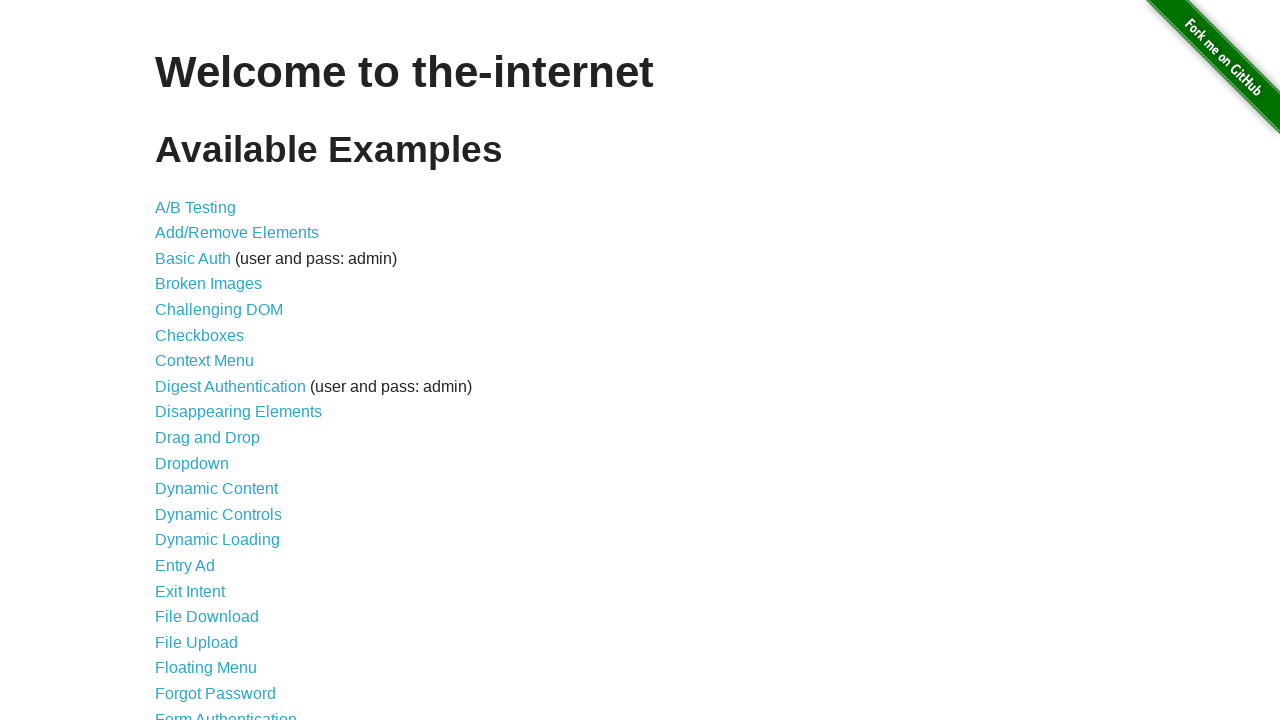

Injected jQuery library into page if not already present
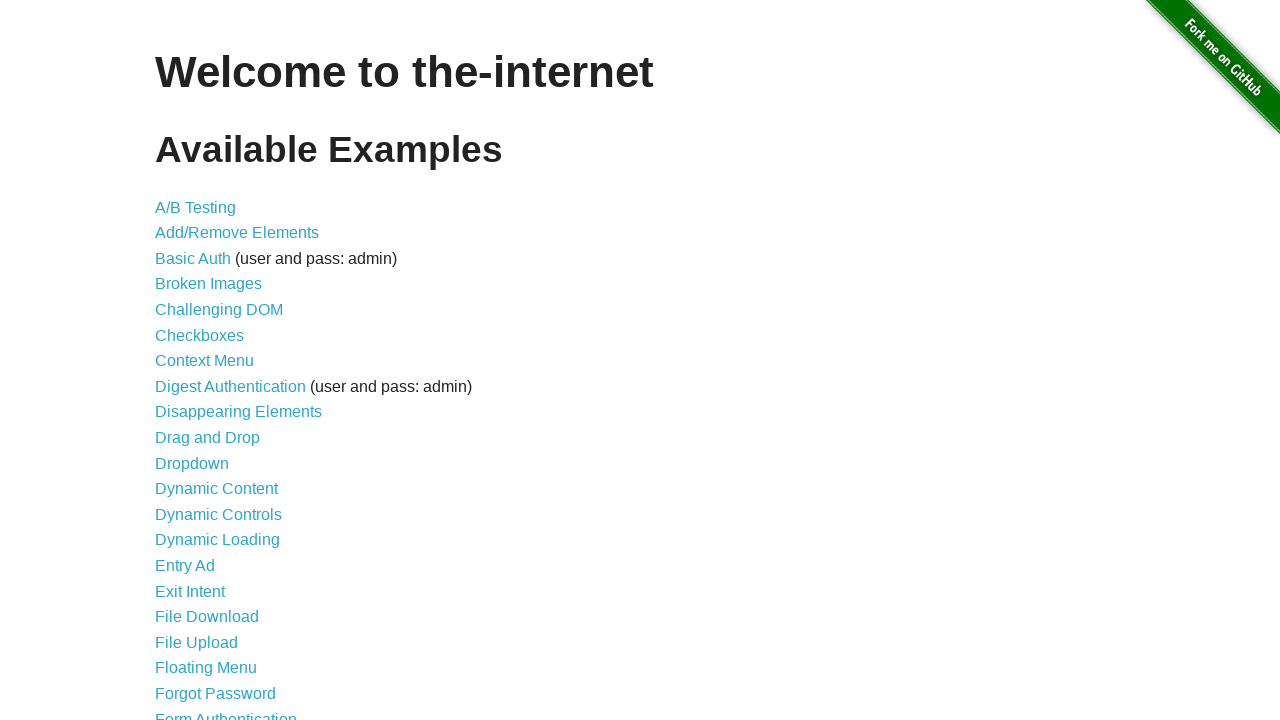

jQuery library loaded successfully
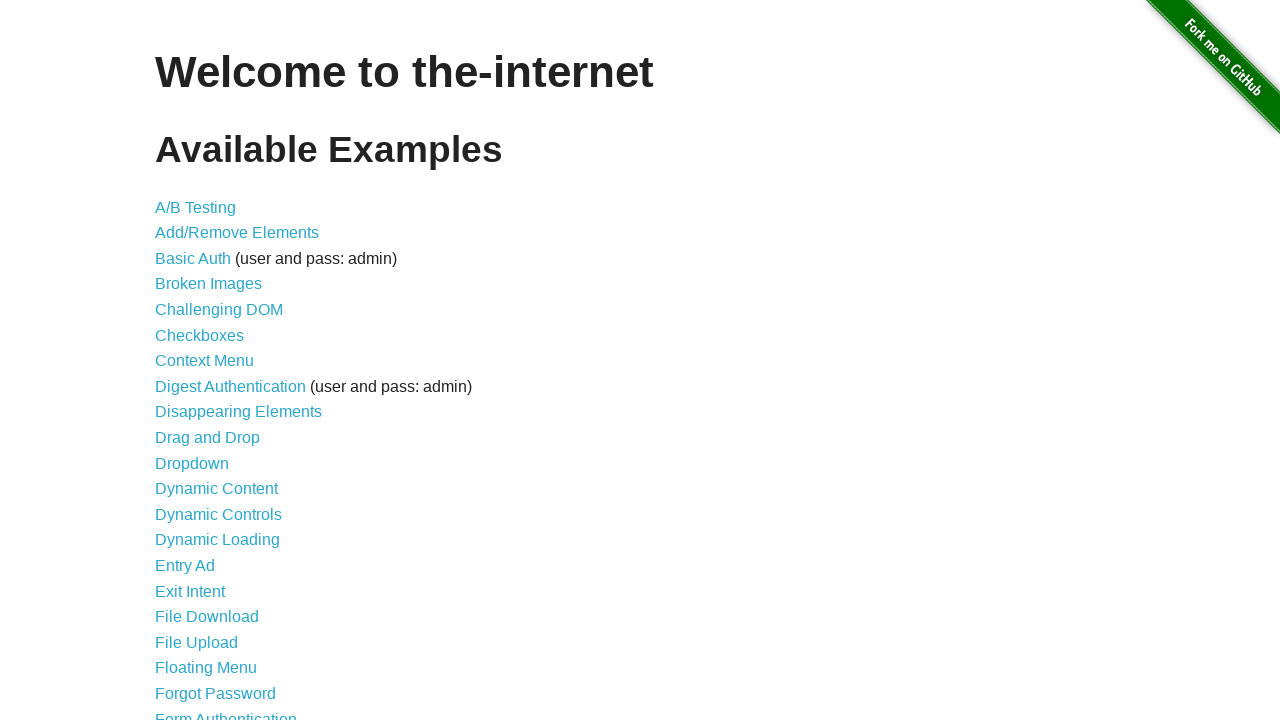

jQuery Growl script injected into page
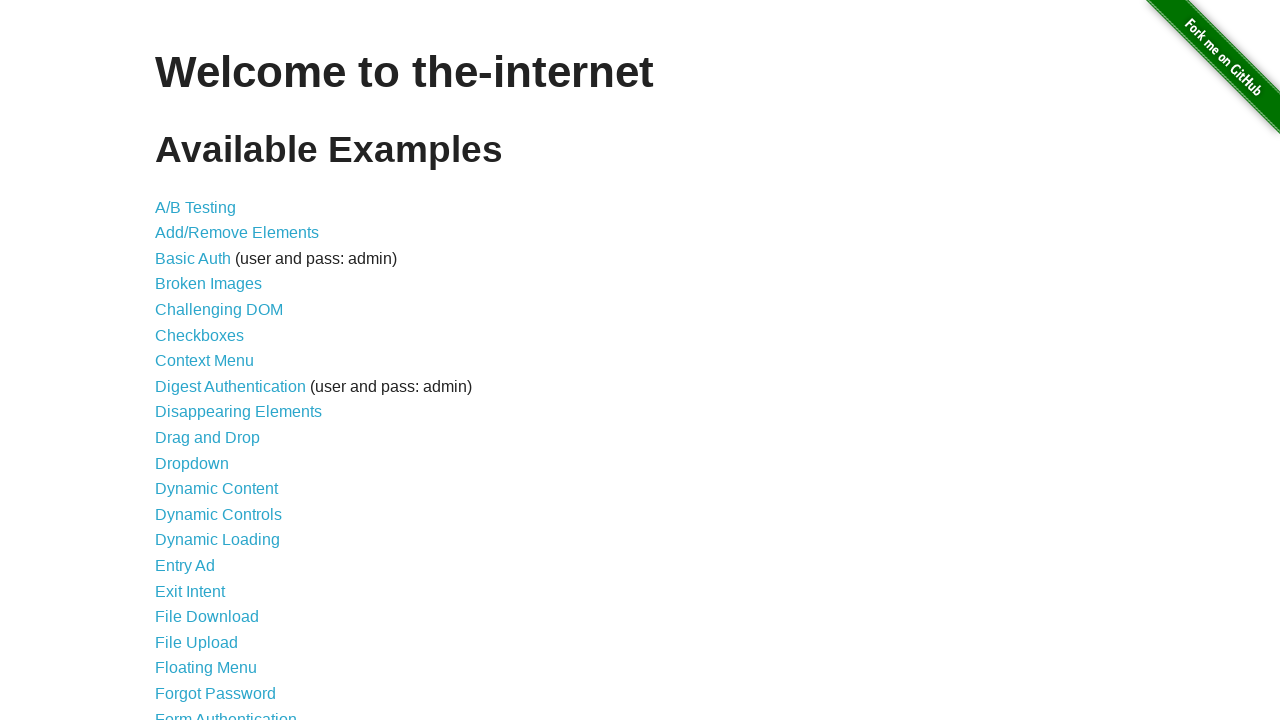

jQuery Growl CSS stylesheet added to page
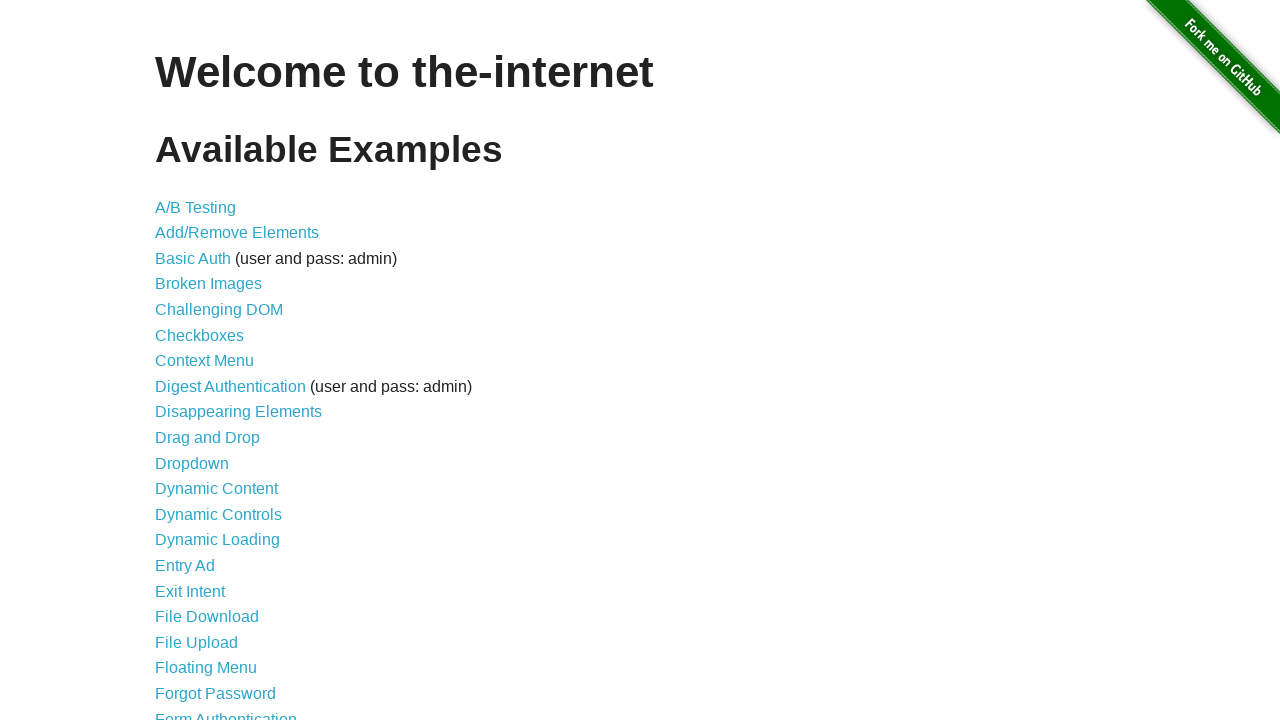

jQuery Growl library ready for use
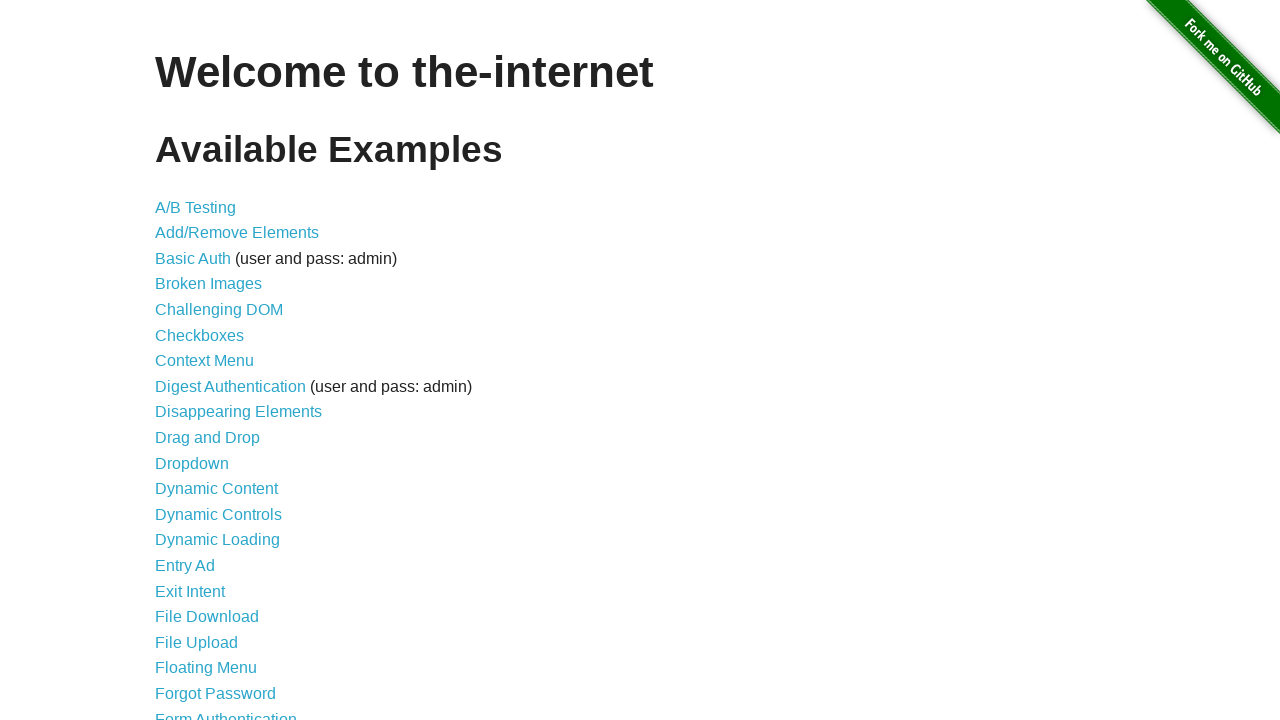

Displayed default growl notification with title 'GET' and message '/'
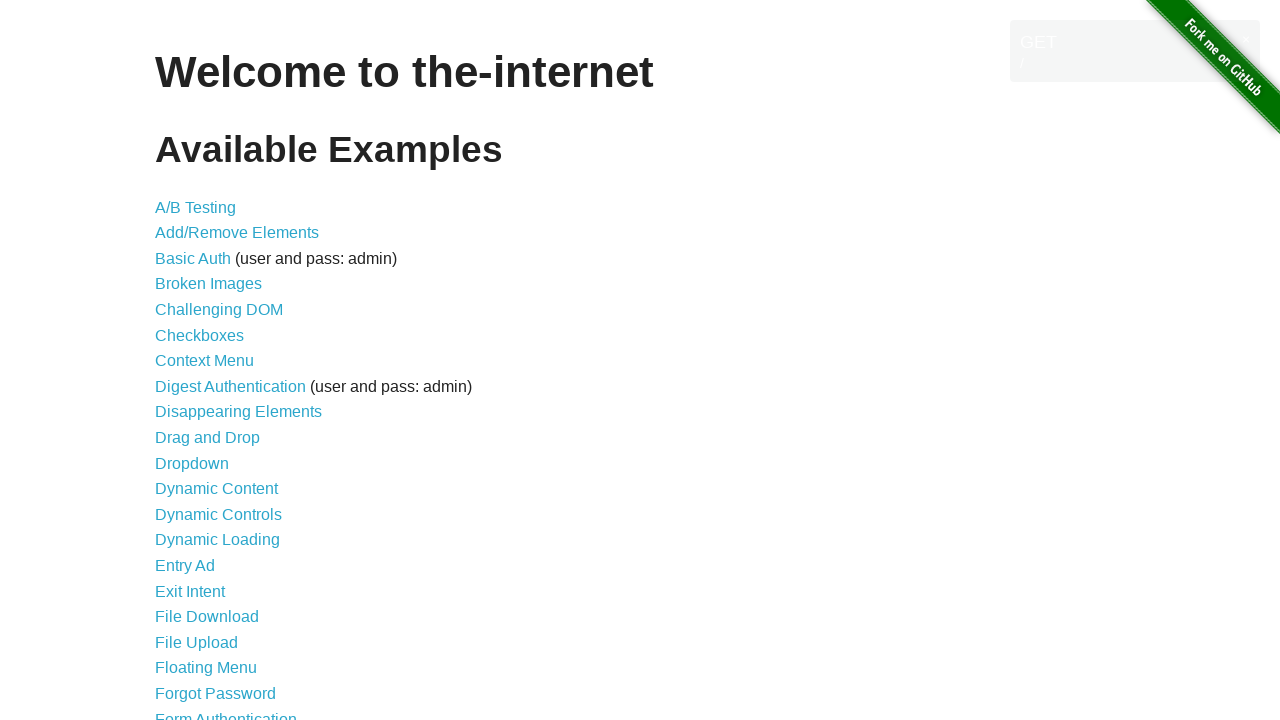

Displayed error growl notification
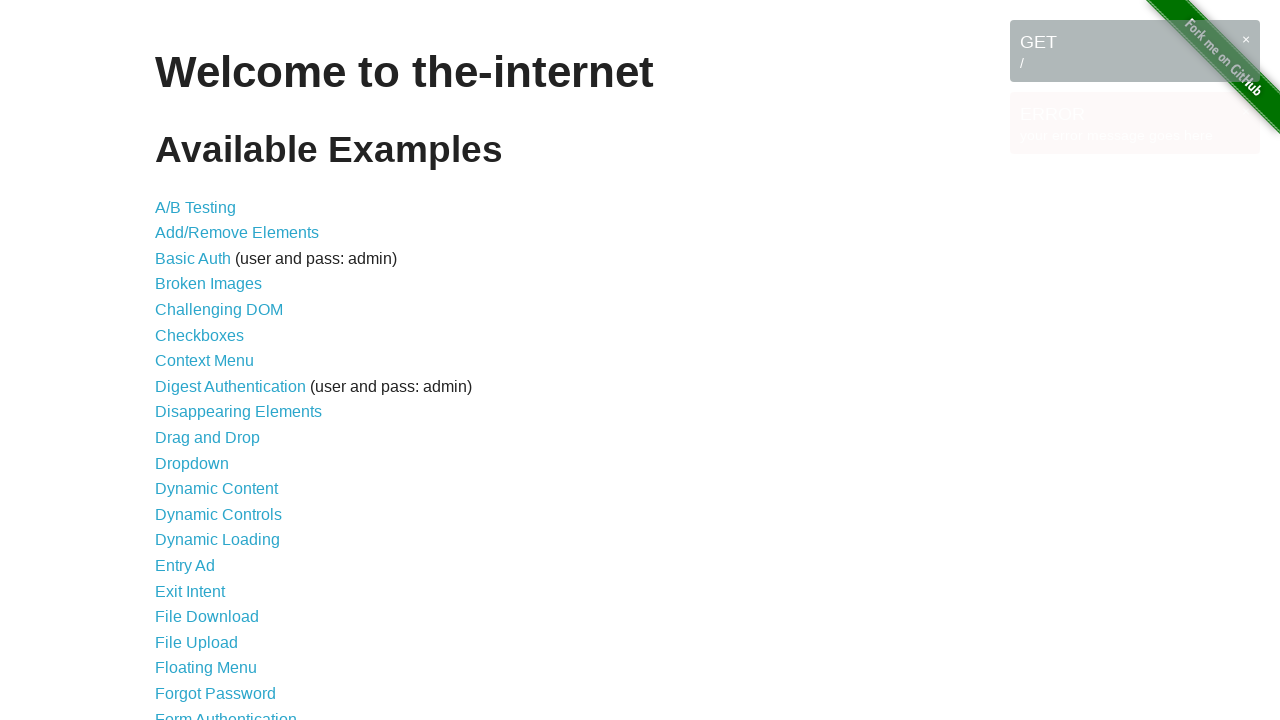

Displayed notice growl notification
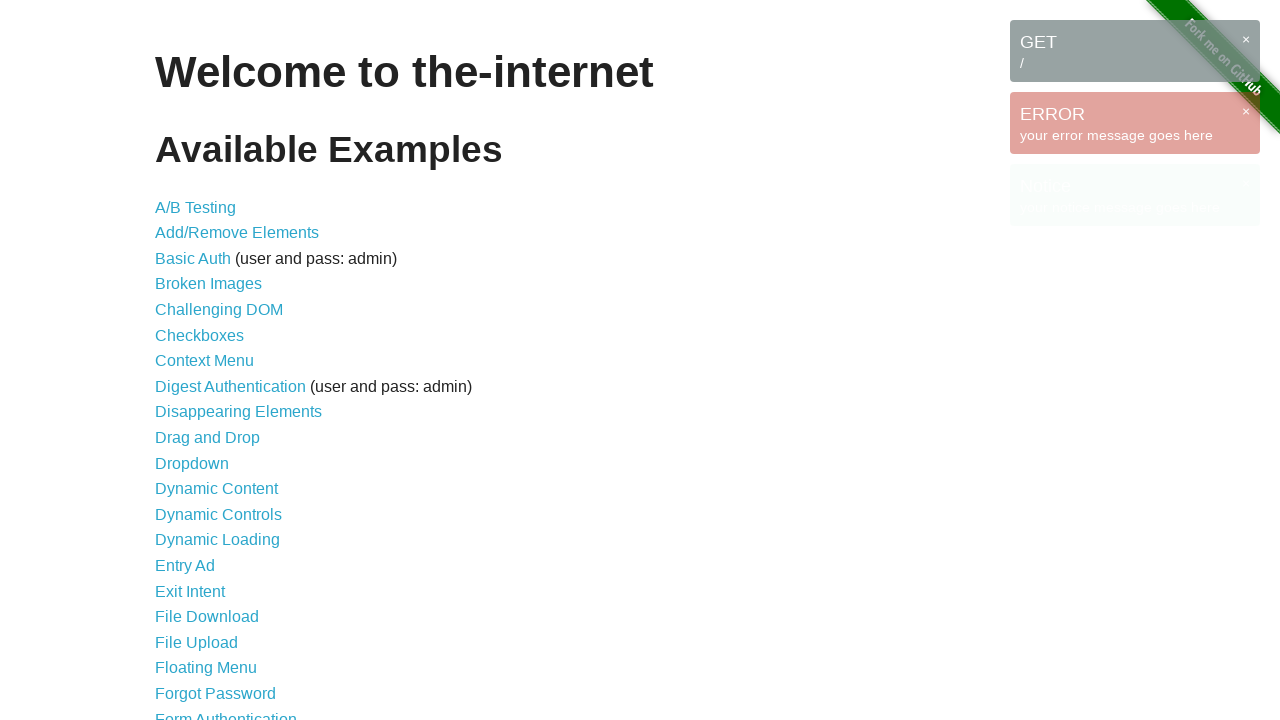

Displayed warning growl notification
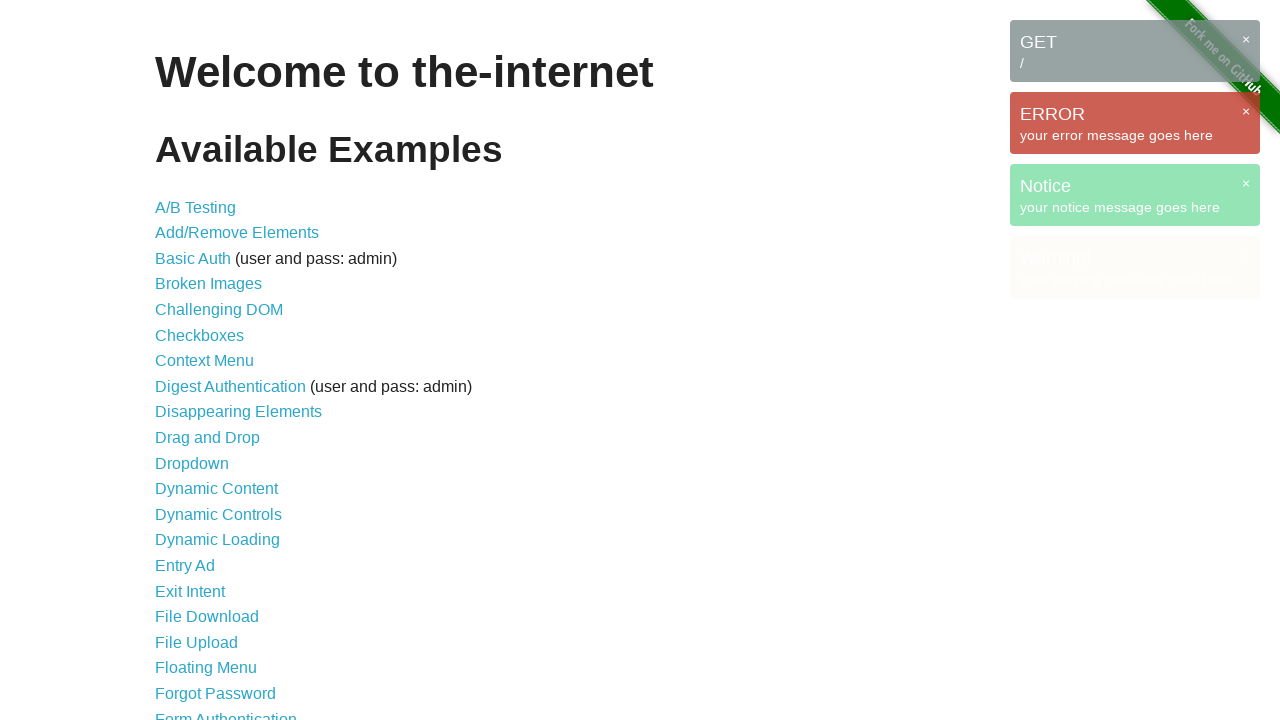

Waited 2 seconds to view all notifications
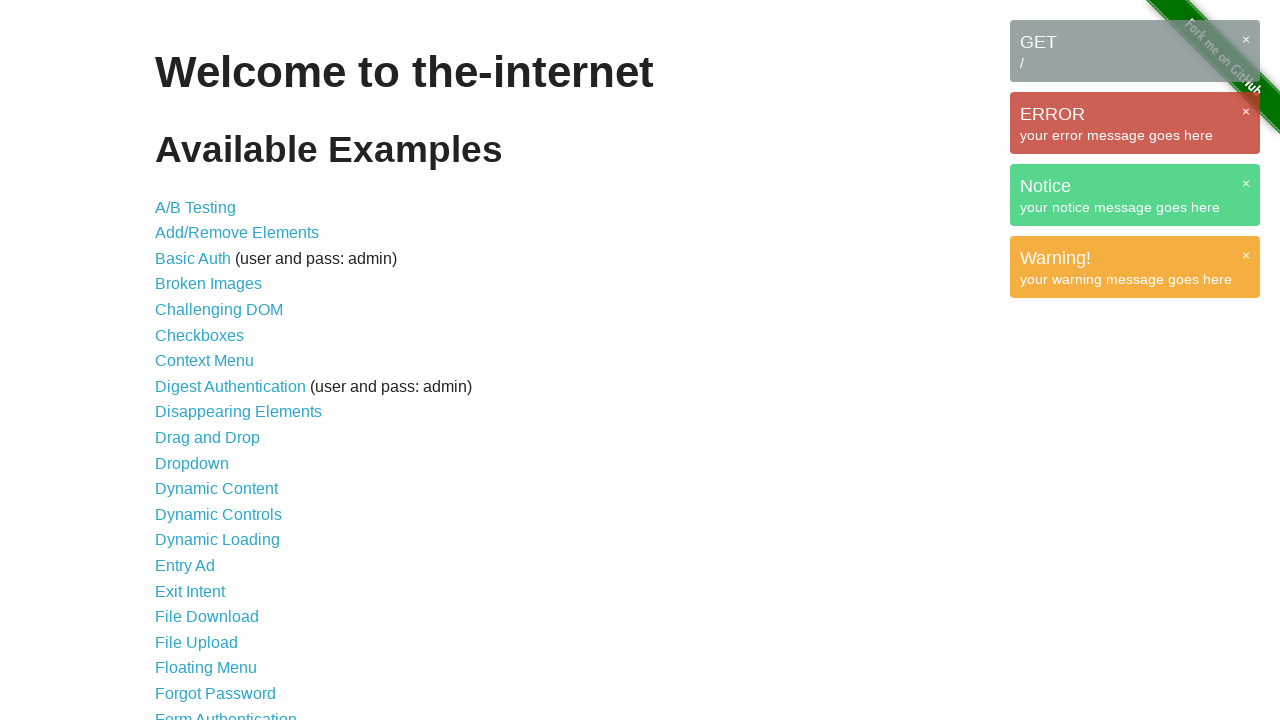

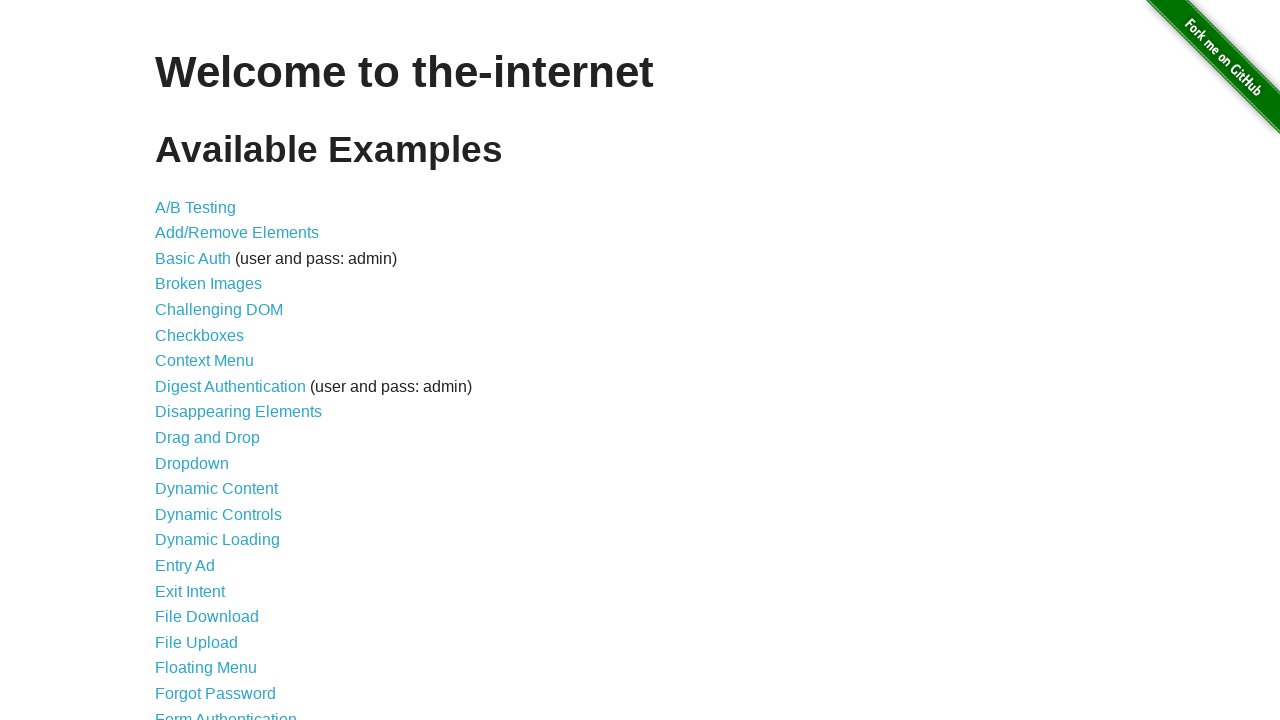